Tests dropdown selection using Playwright's built-in select_option method to choose "Option 1" by text, then verifies the selection.

Starting URL: https://the-internet.herokuapp.com/dropdown

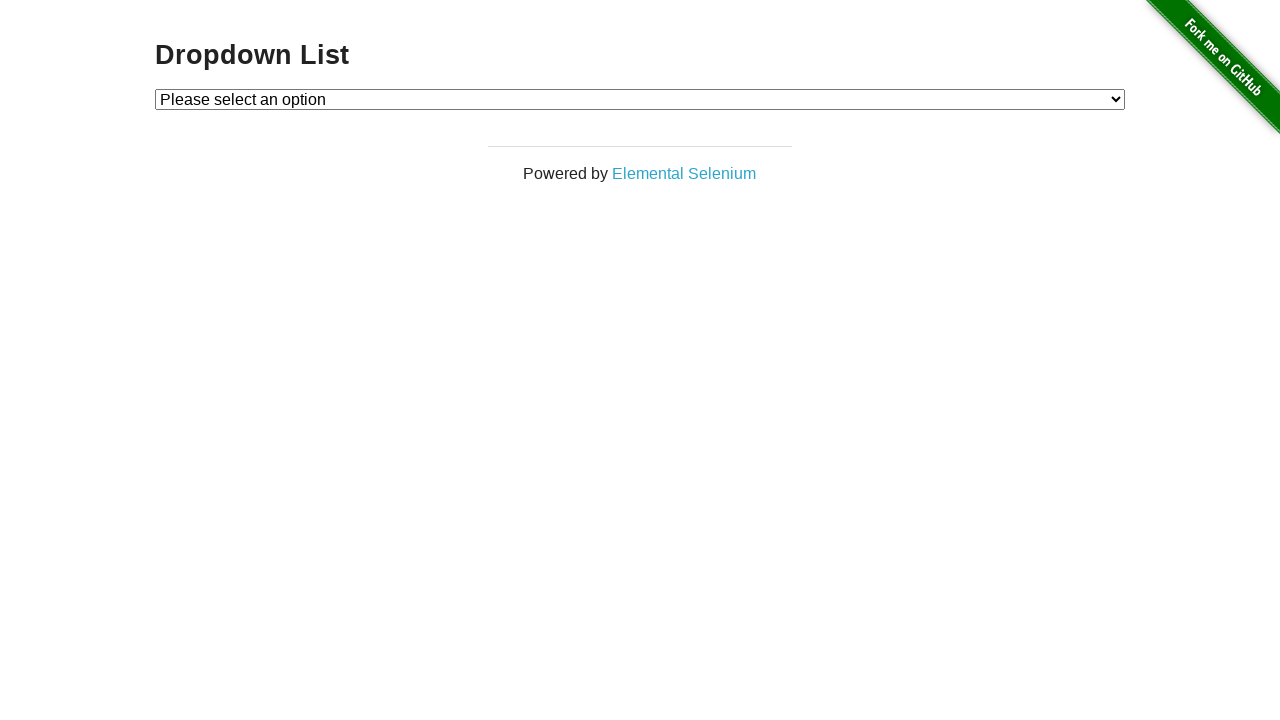

Waited for dropdown element to be visible
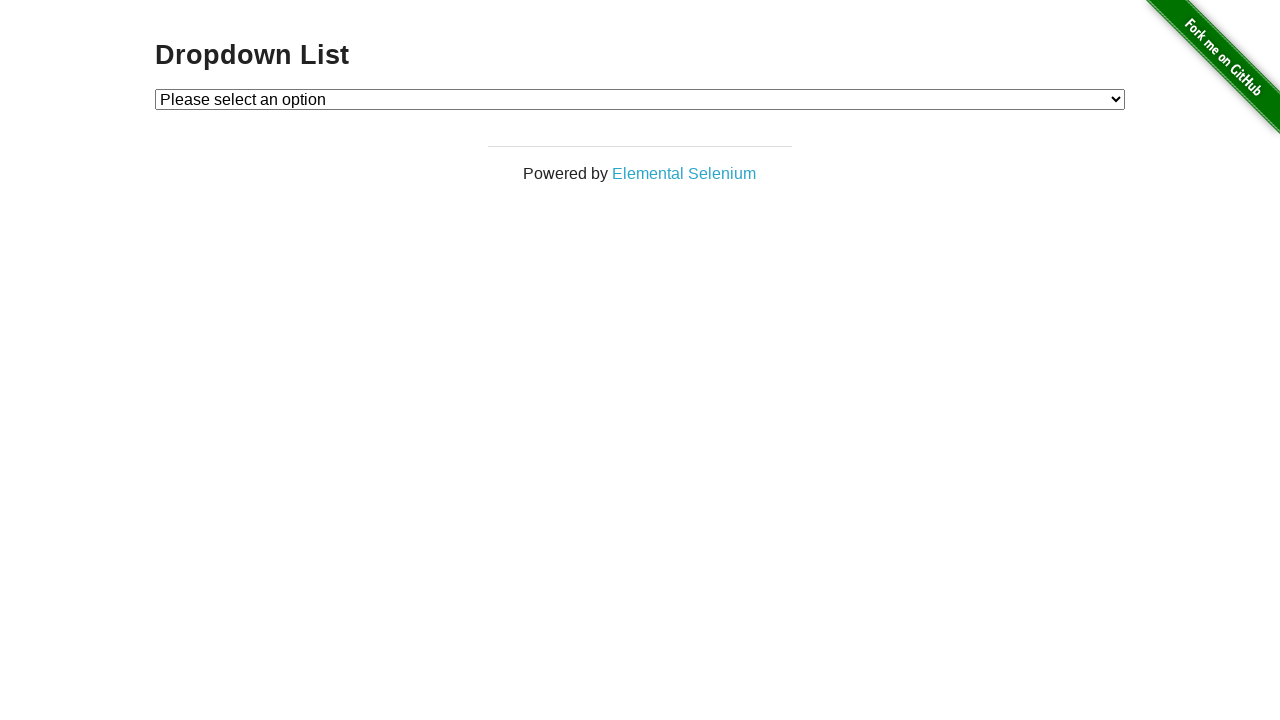

Selected 'Option 1' from dropdown using select_option method on #dropdown
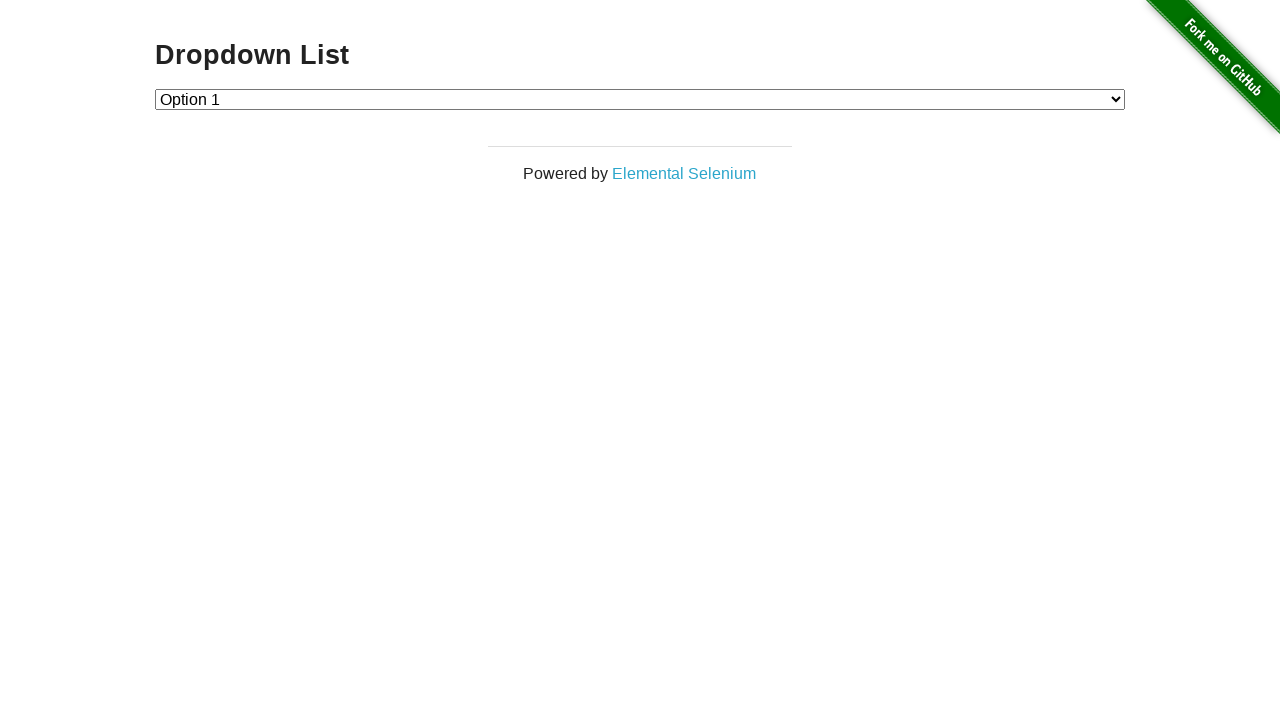

Retrieved text content of selected option
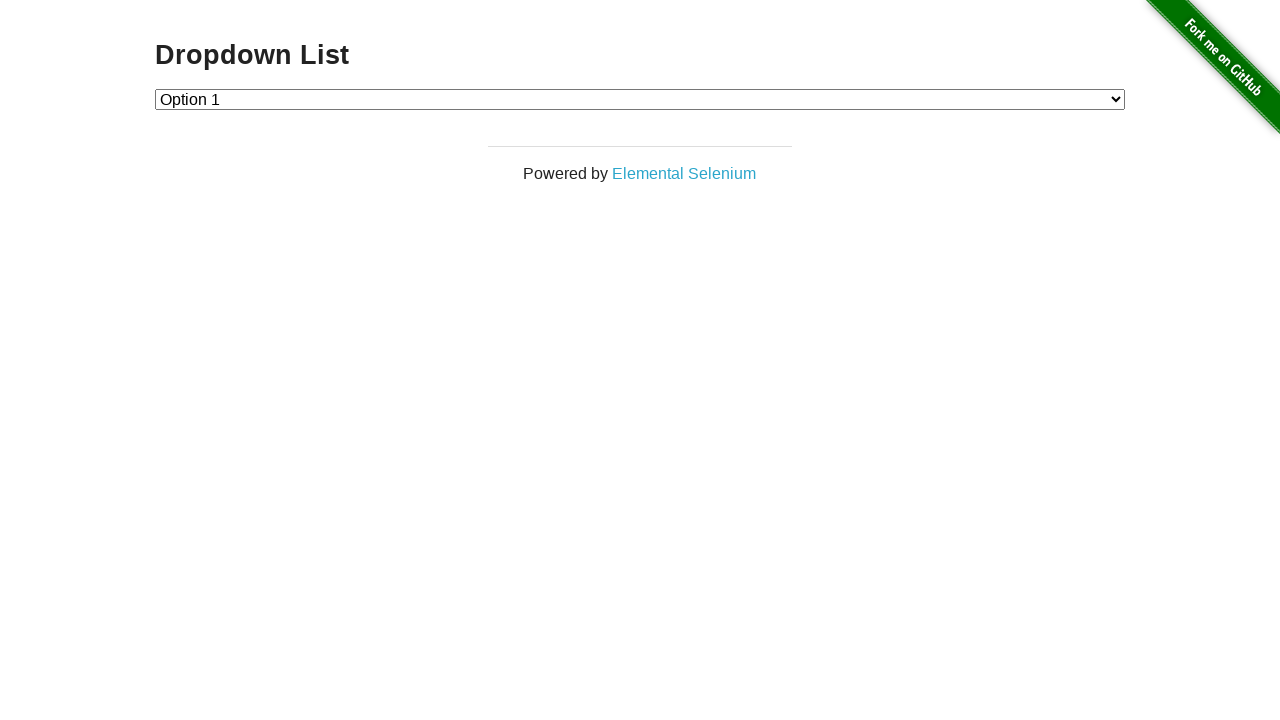

Verified that 'Option 1' is selected in the dropdown
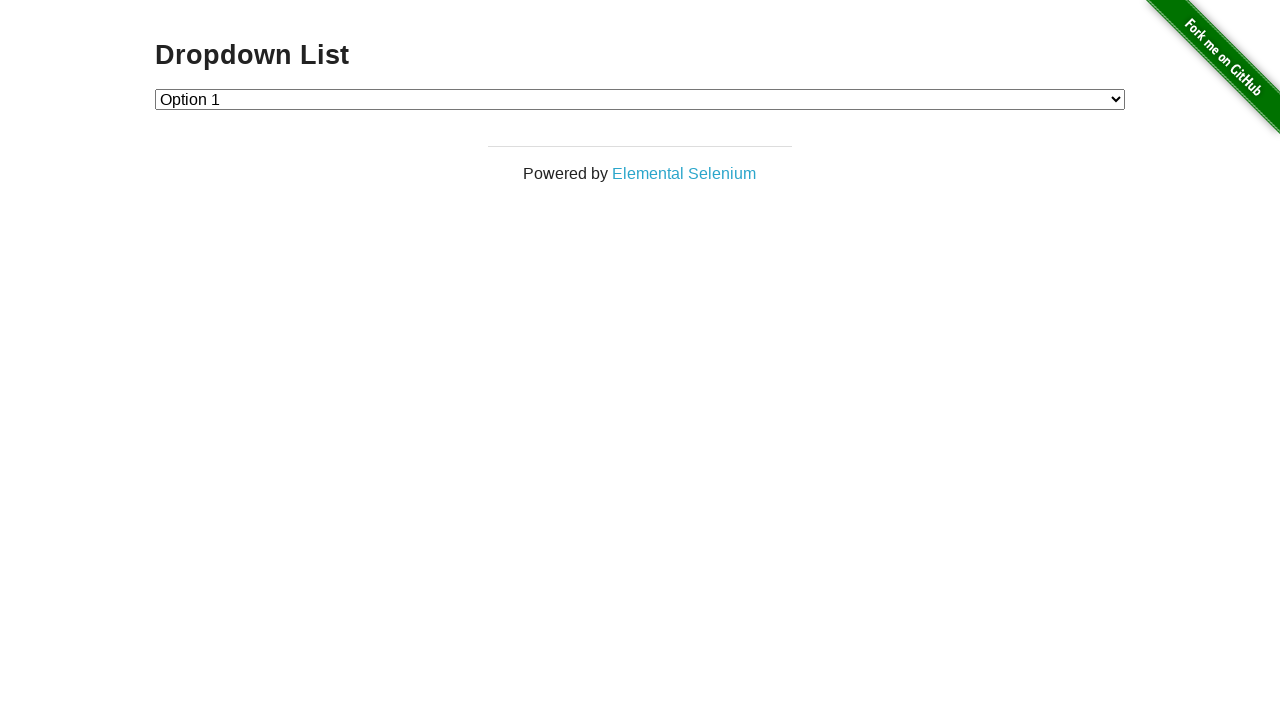

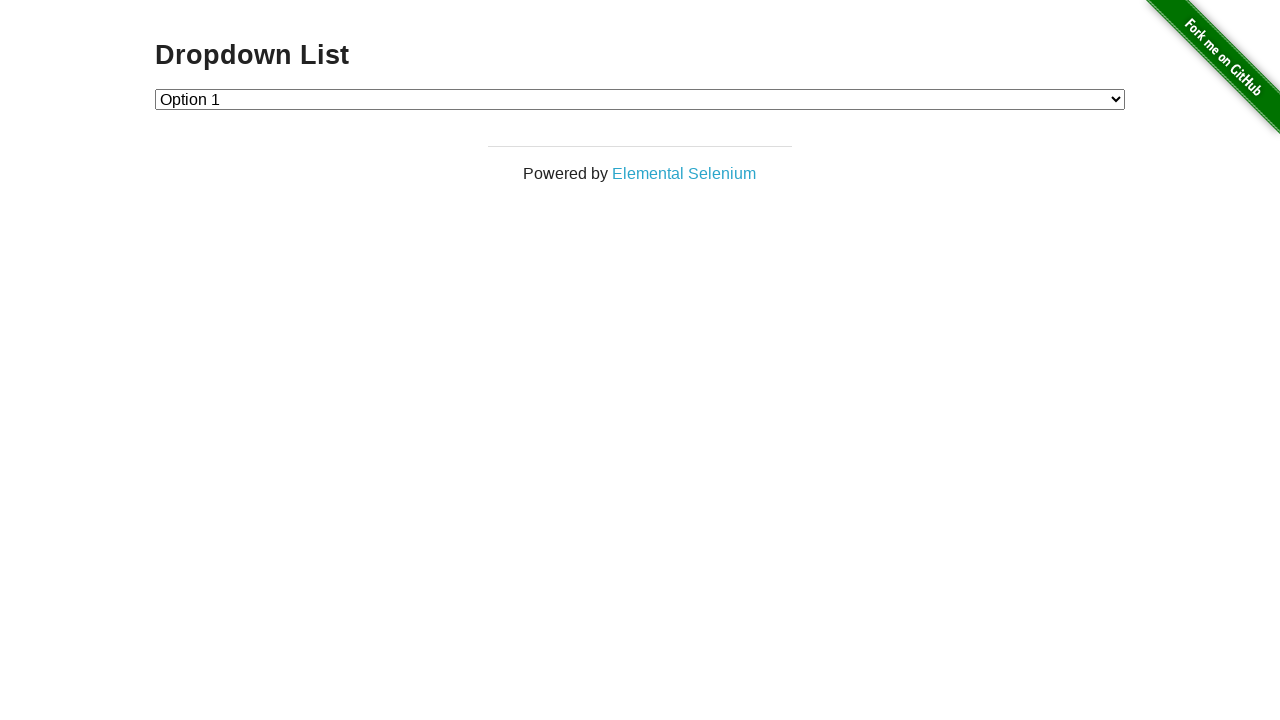